Tests basic page loading by navigating to Rahul Shetty Academy website and verifying the page title and URL are accessible

Starting URL: https://www.rahulshettyacademy.com

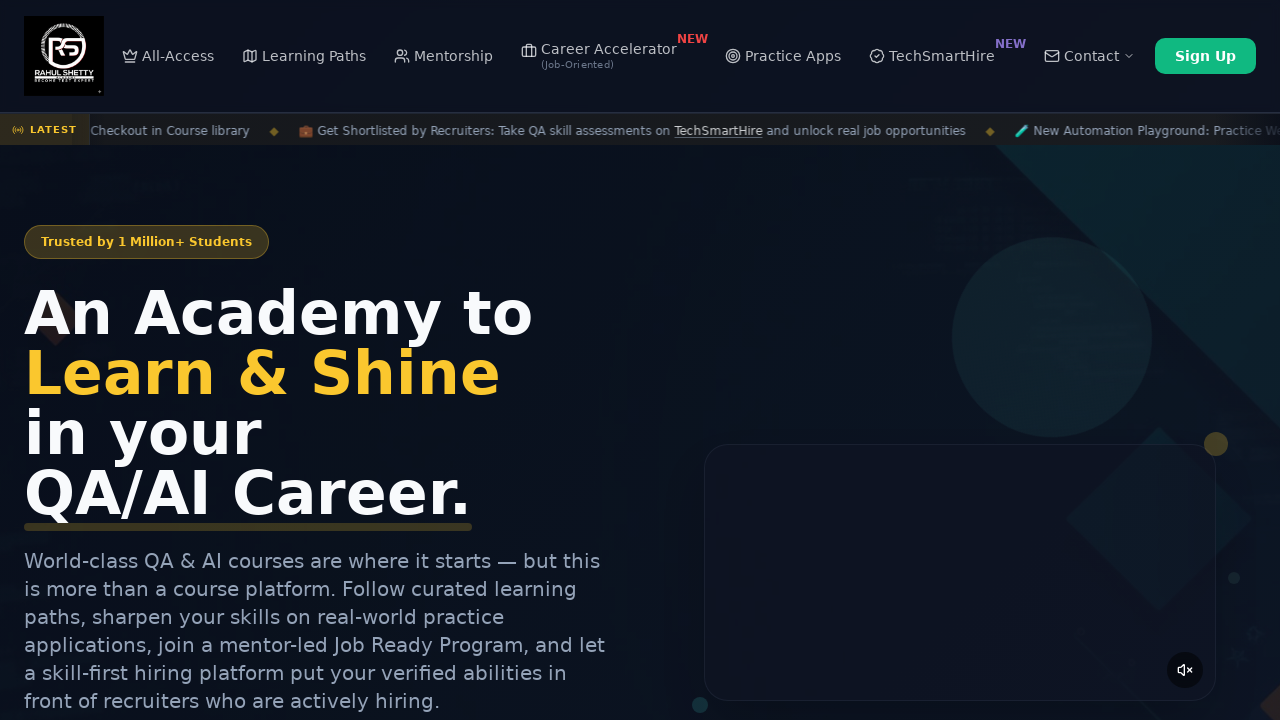

Waited for page DOM to be fully loaded
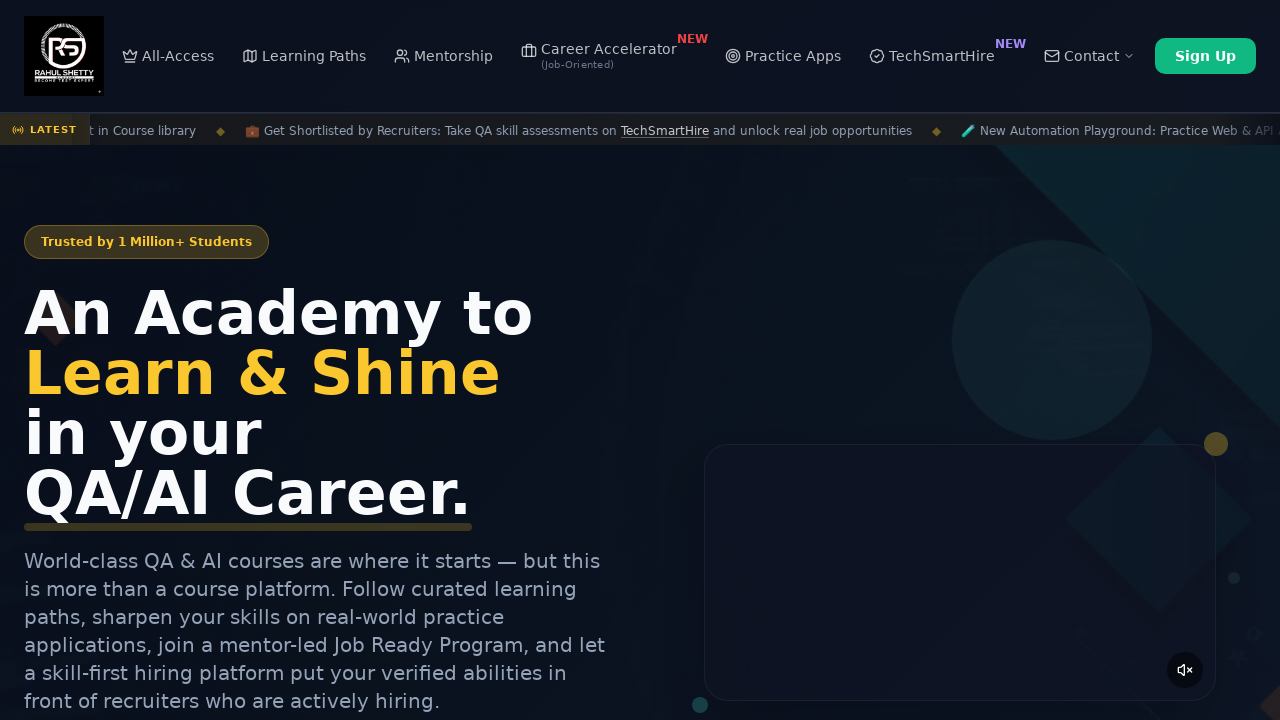

Verified page title is not null
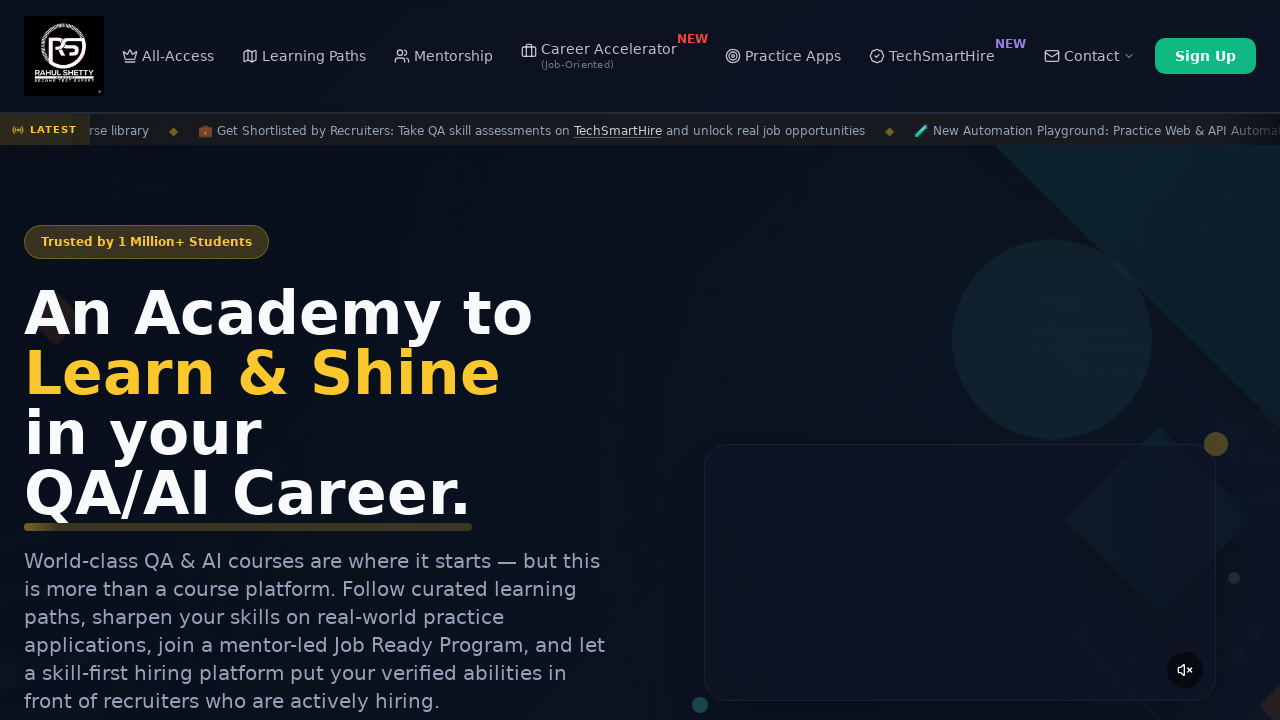

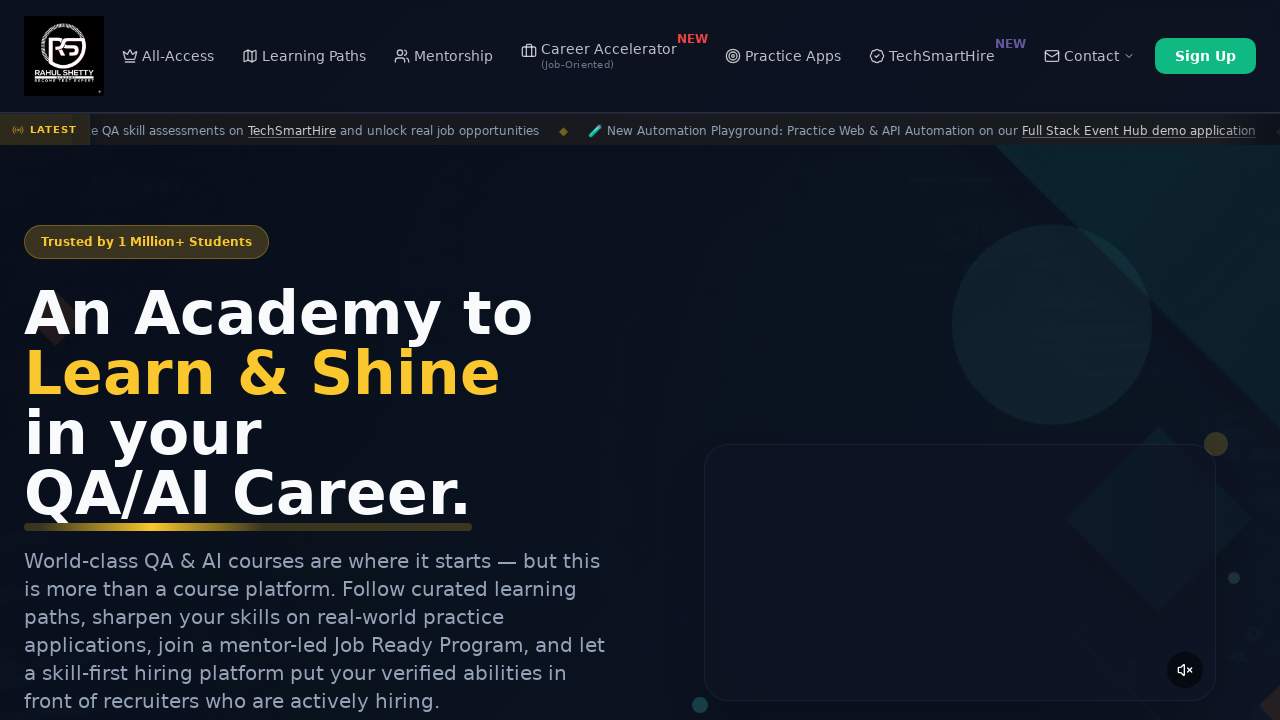